Tests a simple contact form by filling in first name, last name, email, and contact number fields, then submitting the form and verifying the success alert

Starting URL: https://v1.training-support.net/selenium/simple-form

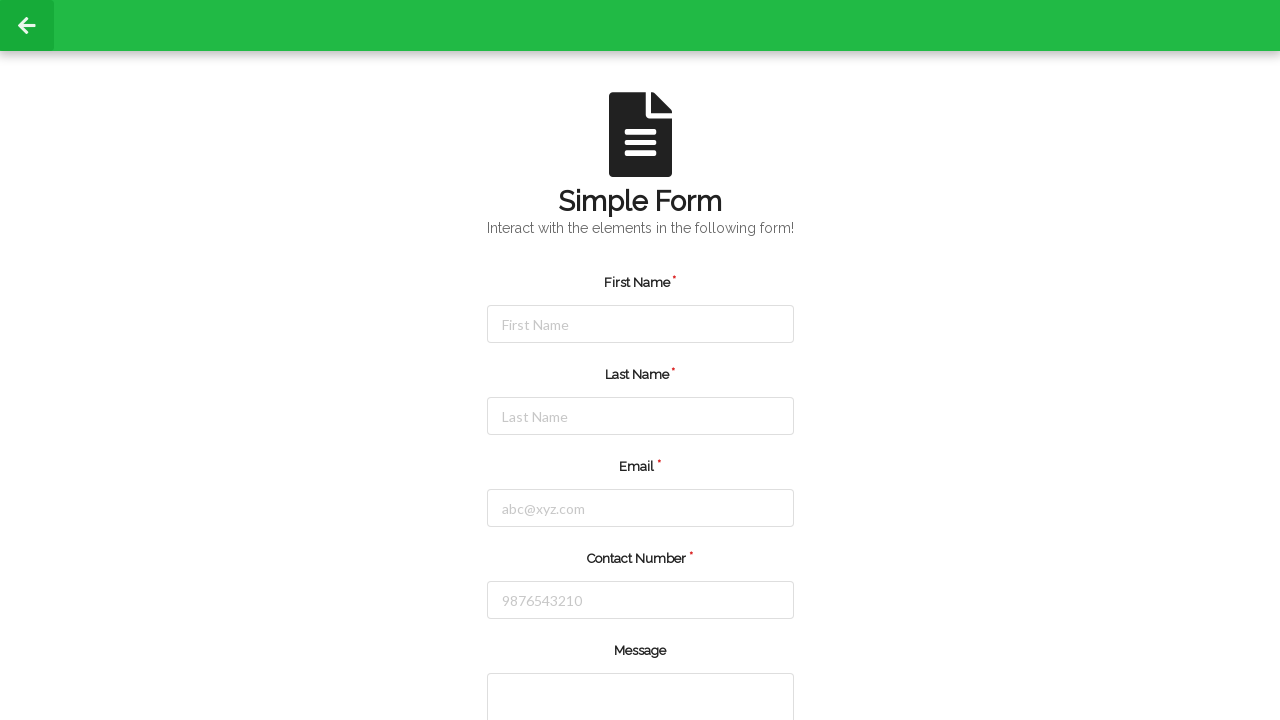

Filled first name field with 'shahid' on #firstName
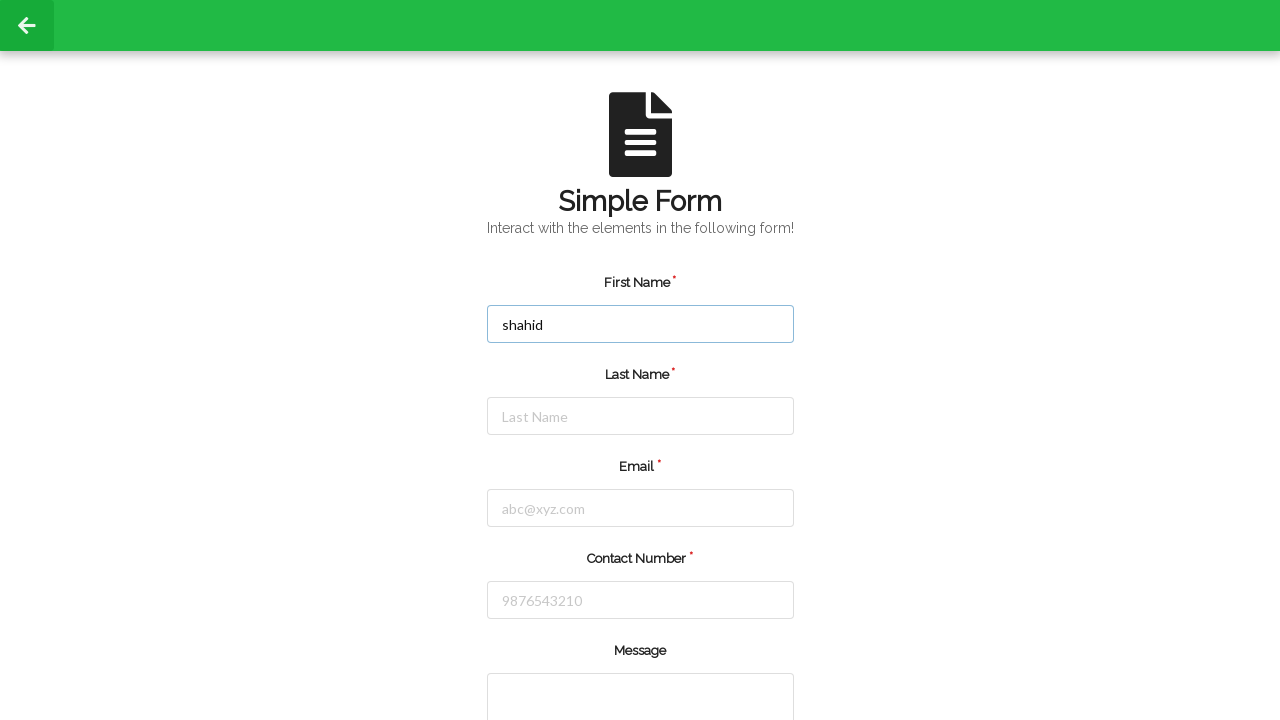

Filled last name field with 'Patel' on #lastName
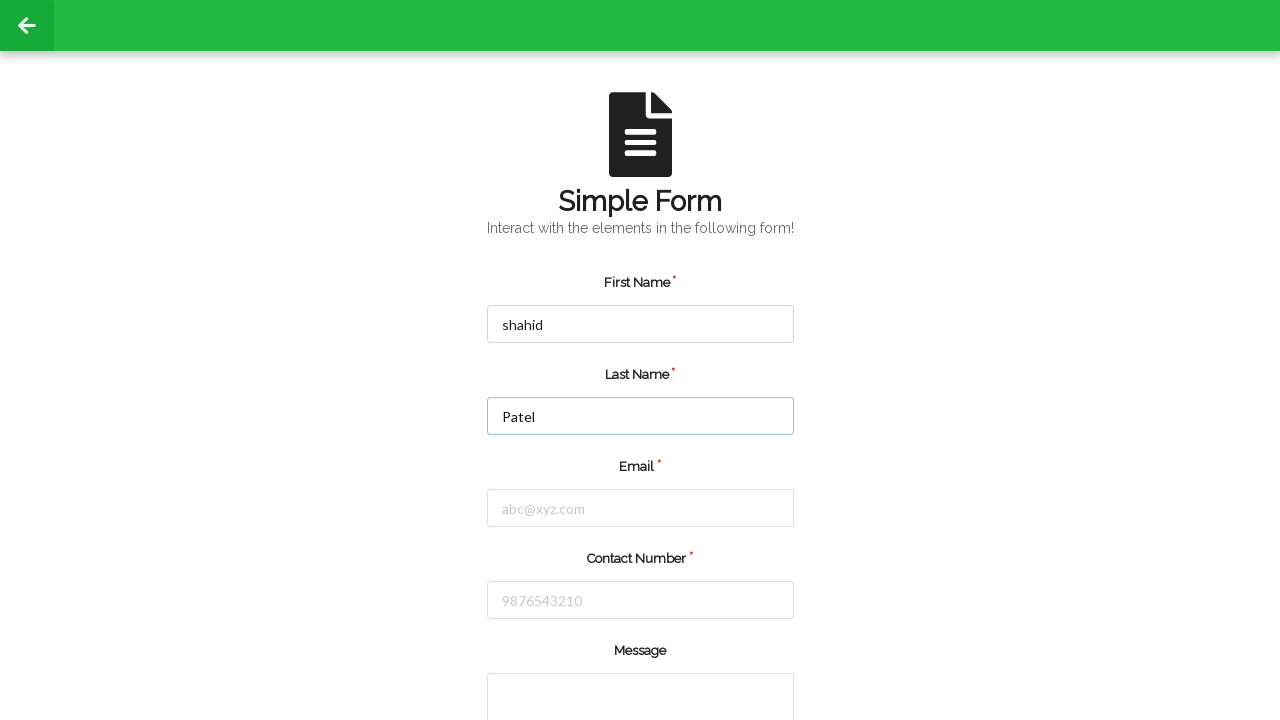

Filled email field with 'shahidpatel9132@gmail.com' on #email
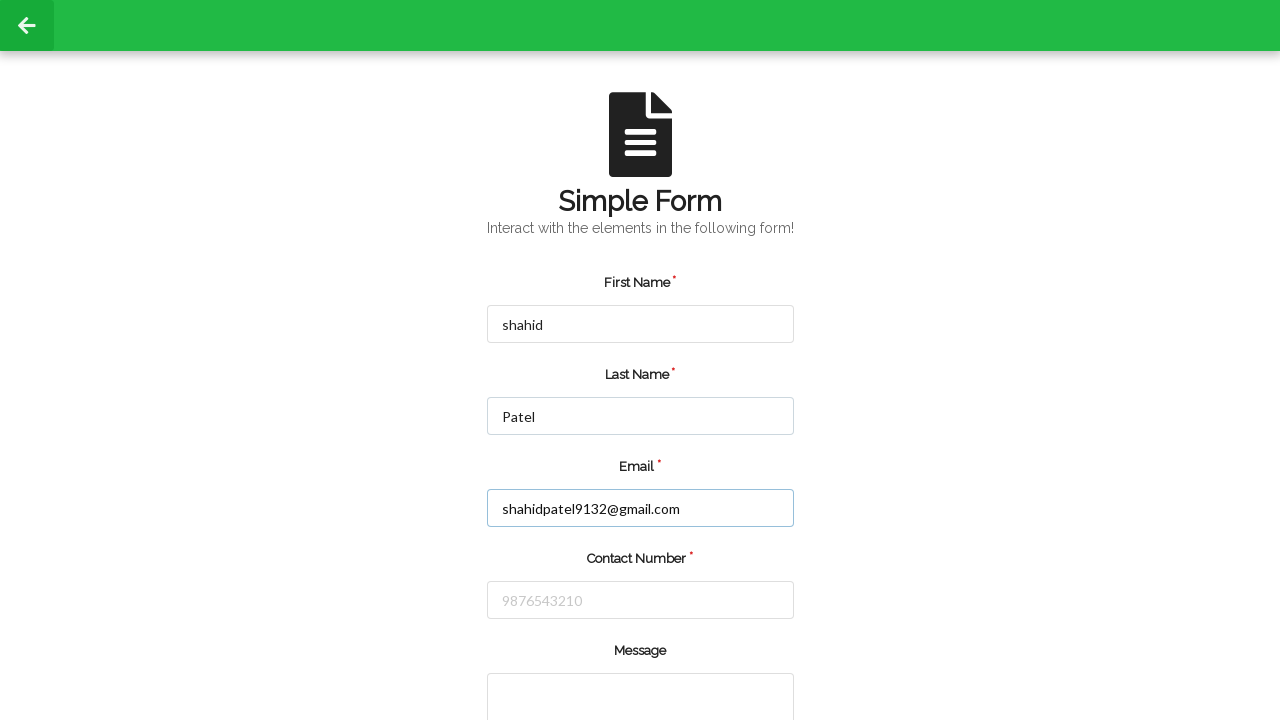

Filled contact number field with '9689818231' on #number
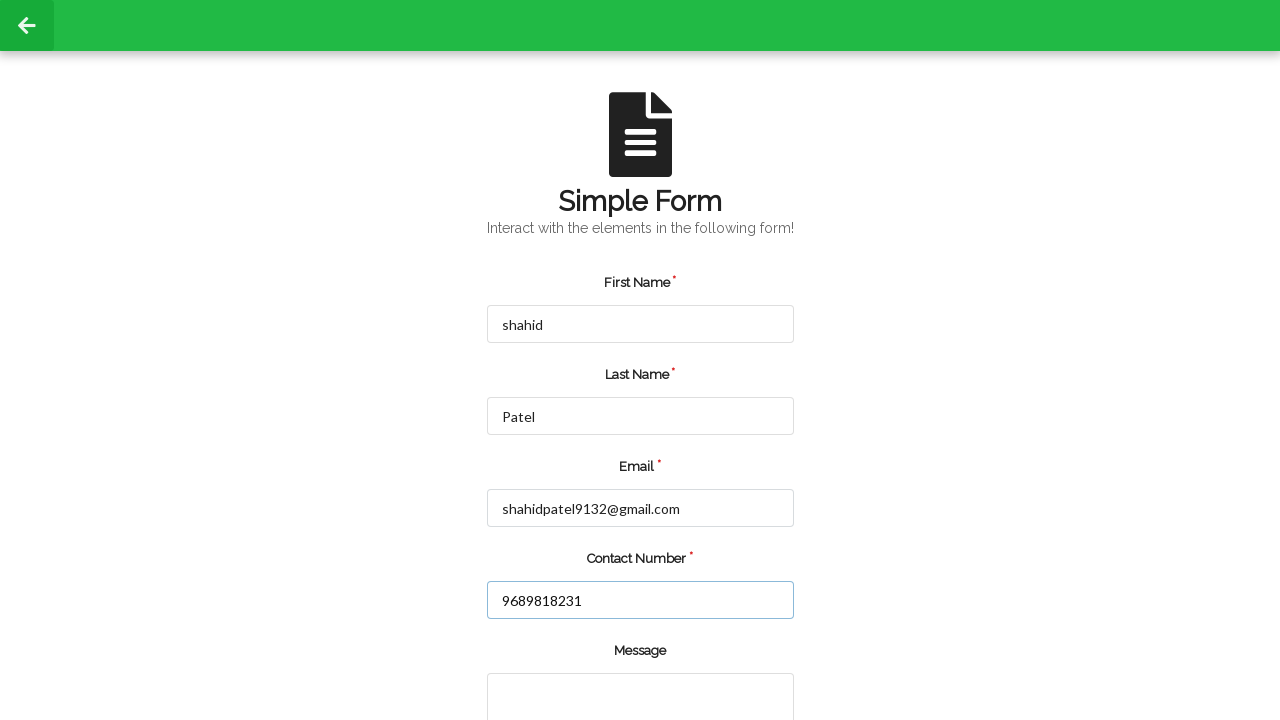

Clicked submit button to submit the form at (558, 660) on [value="submit"]
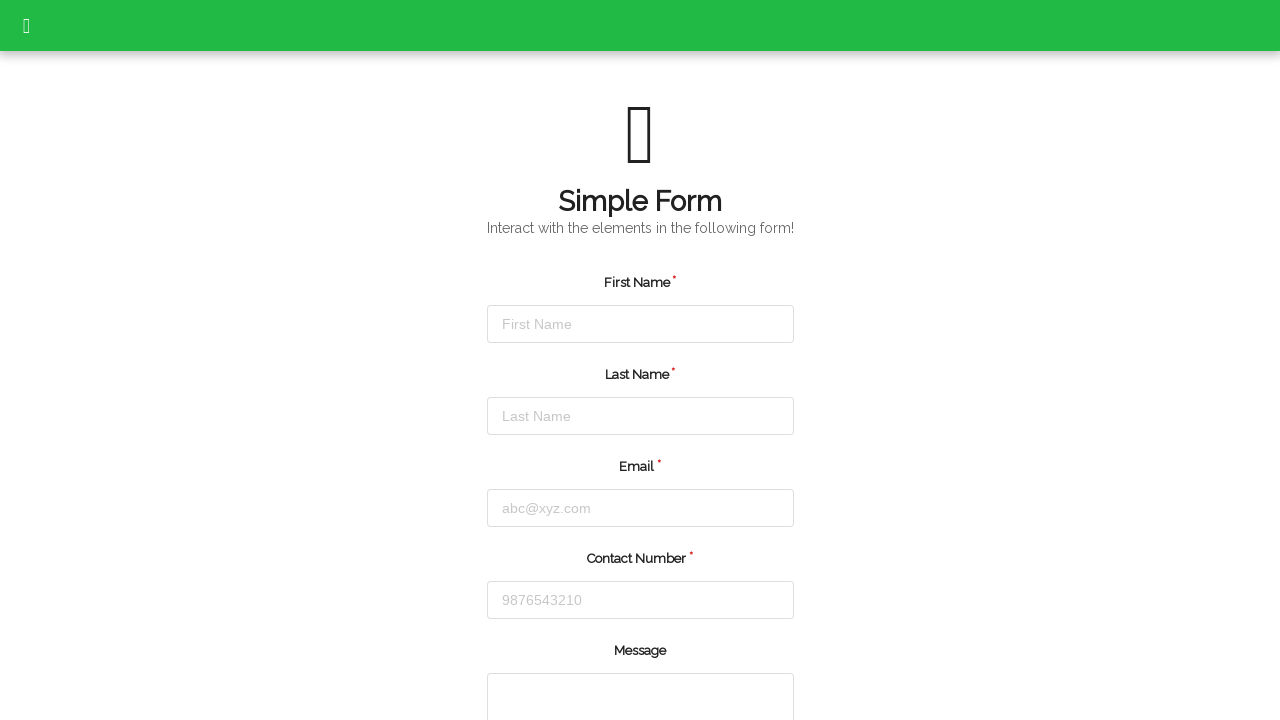

Set up dialog handler to accept alert
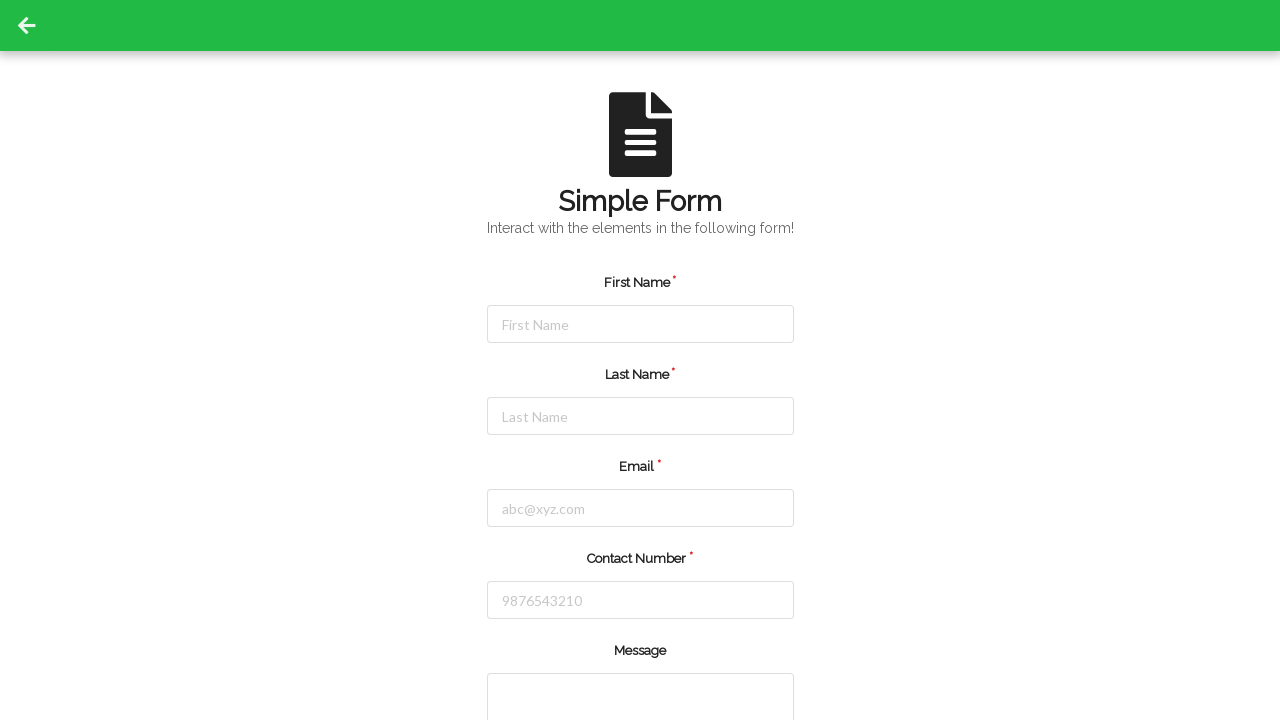

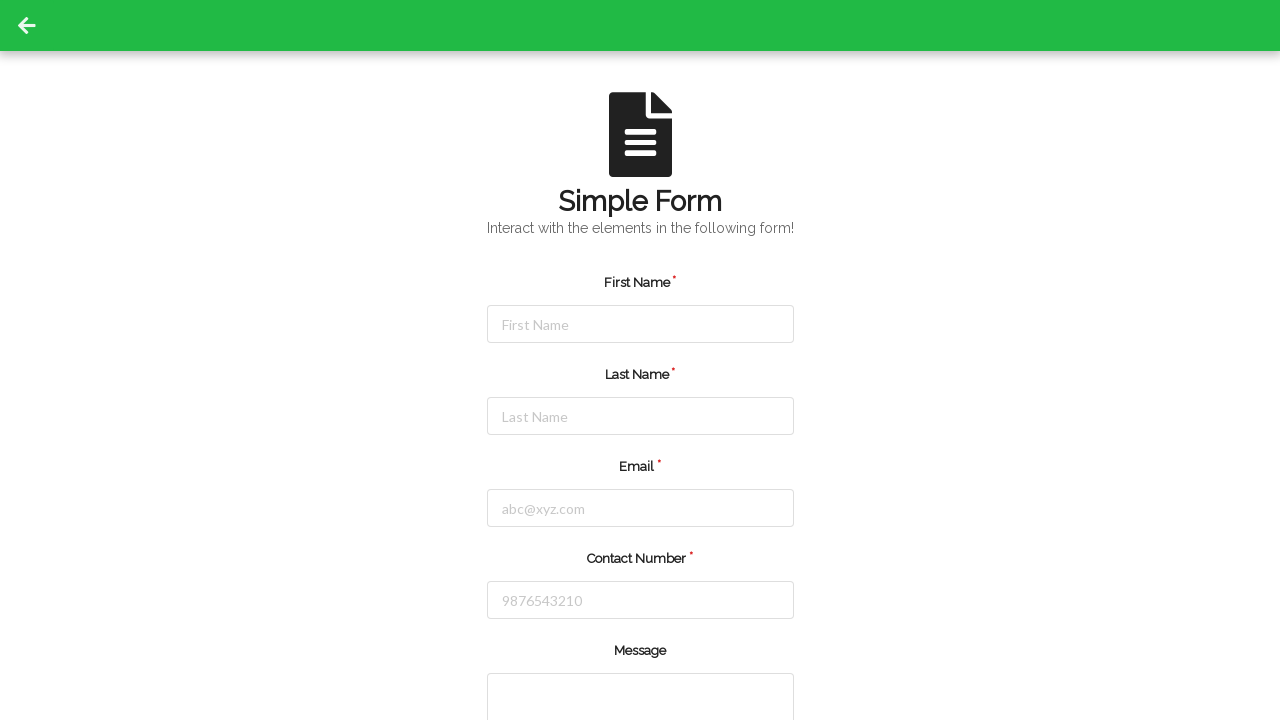